Tests mouse hover functionality by navigating to the Mouse Actions section, hovering over a menu item, and selecting a sub-menu option

Starting URL: https://demoapps.qspiders.com/ui?scenario=1

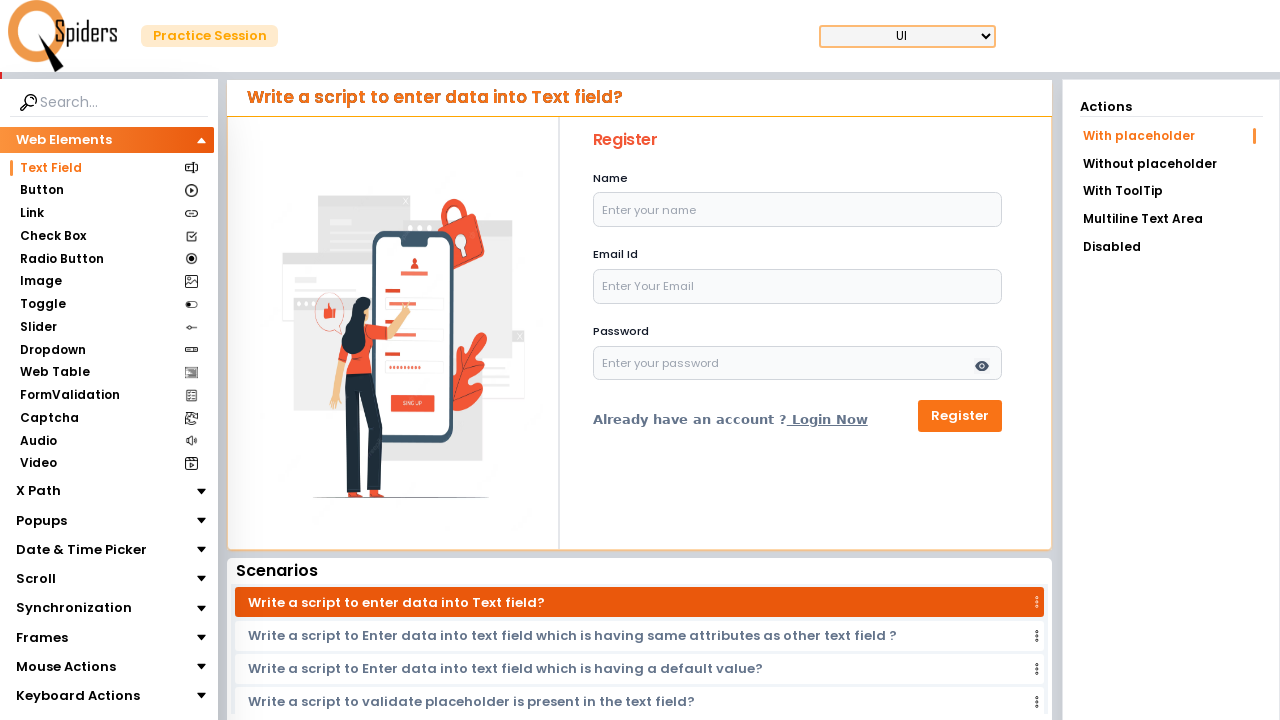

Clicked on Mouse Actions section at (66, 667) on xpath=//section[text()='Mouse Actions']
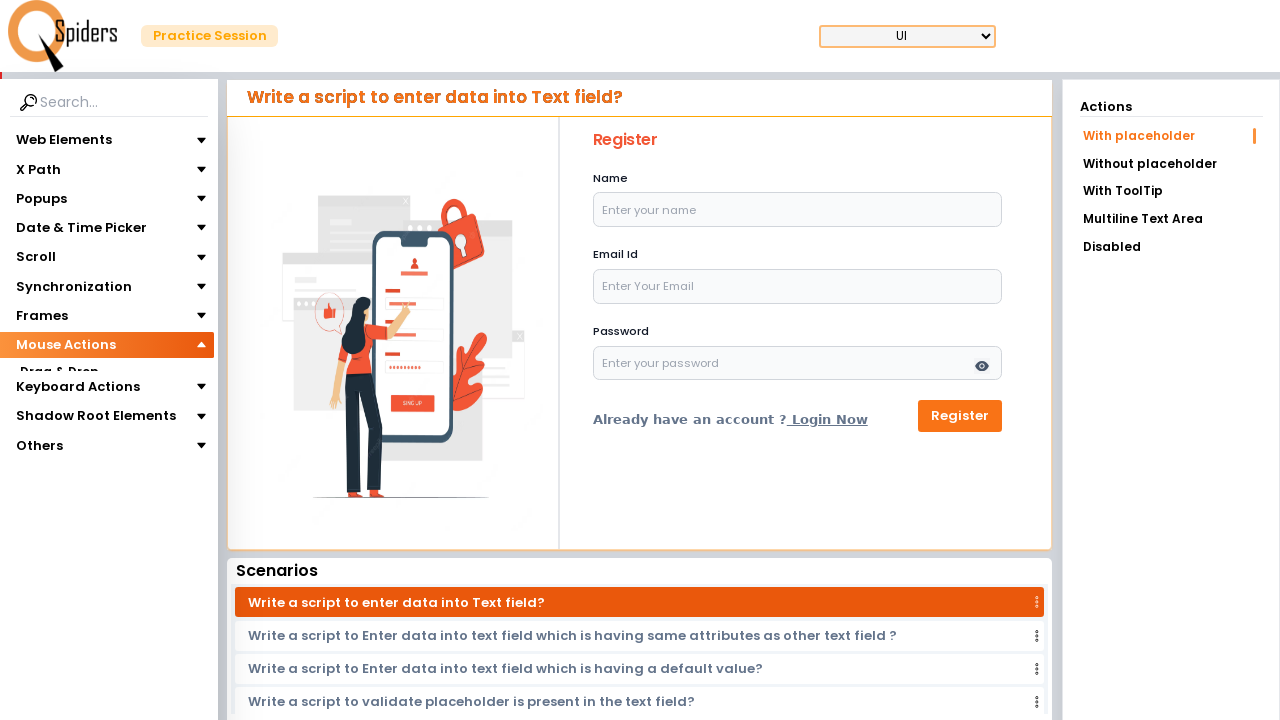

Clicked on Mouse Hover option at (60, 395) on xpath=//section[text()='Mouse Hover']
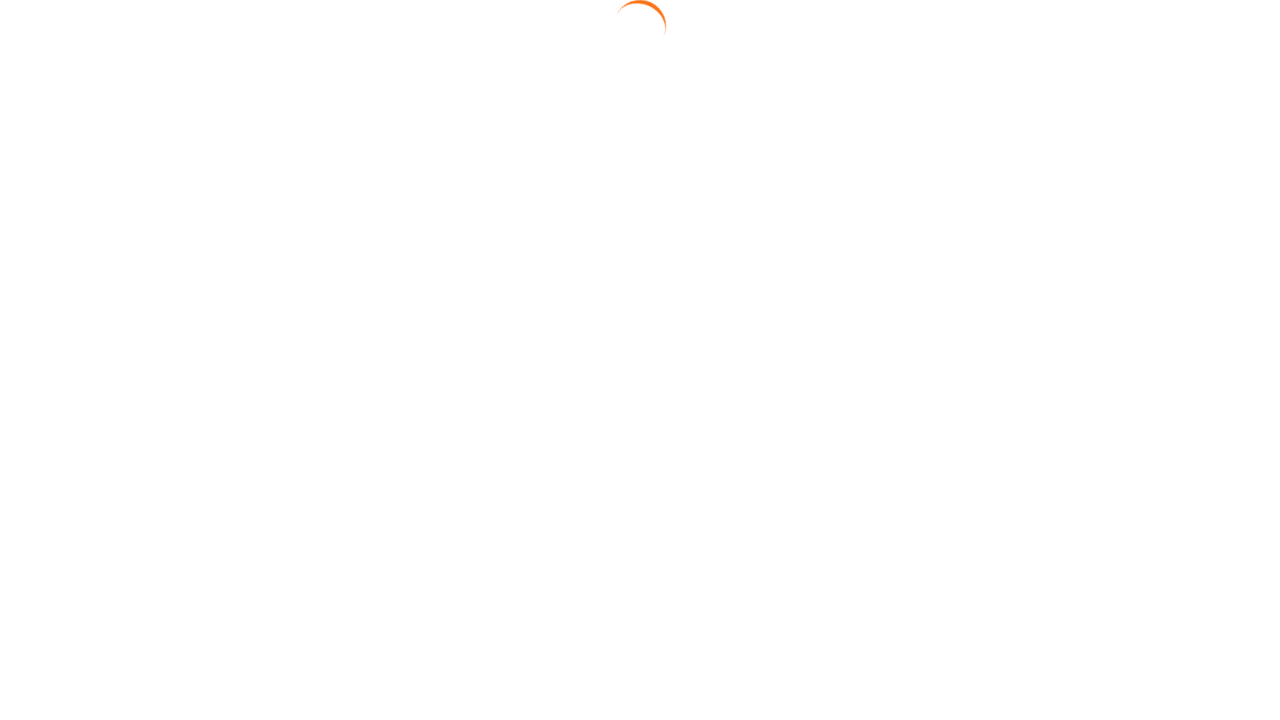

Clicked on Tab link at (1171, 224) on xpath=//a[text()='Tab']
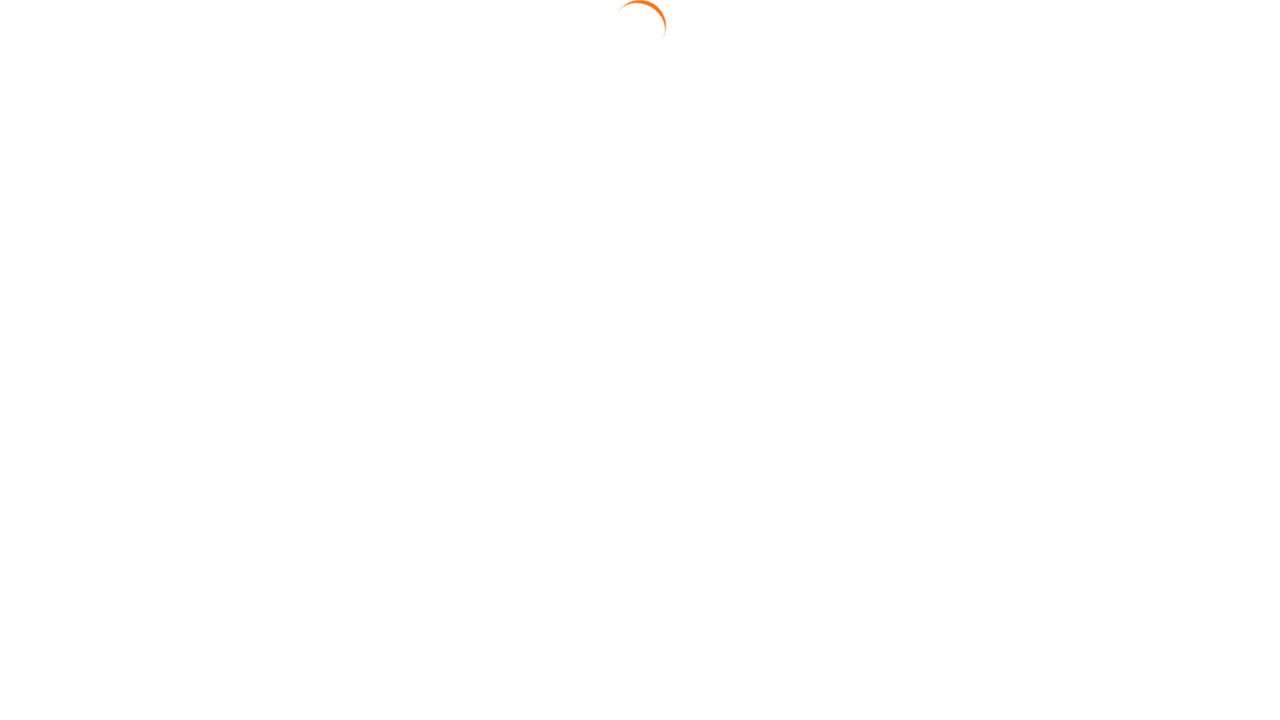

Hovered over Men menu item at (359, 131) on xpath=//li[text()='Men ']
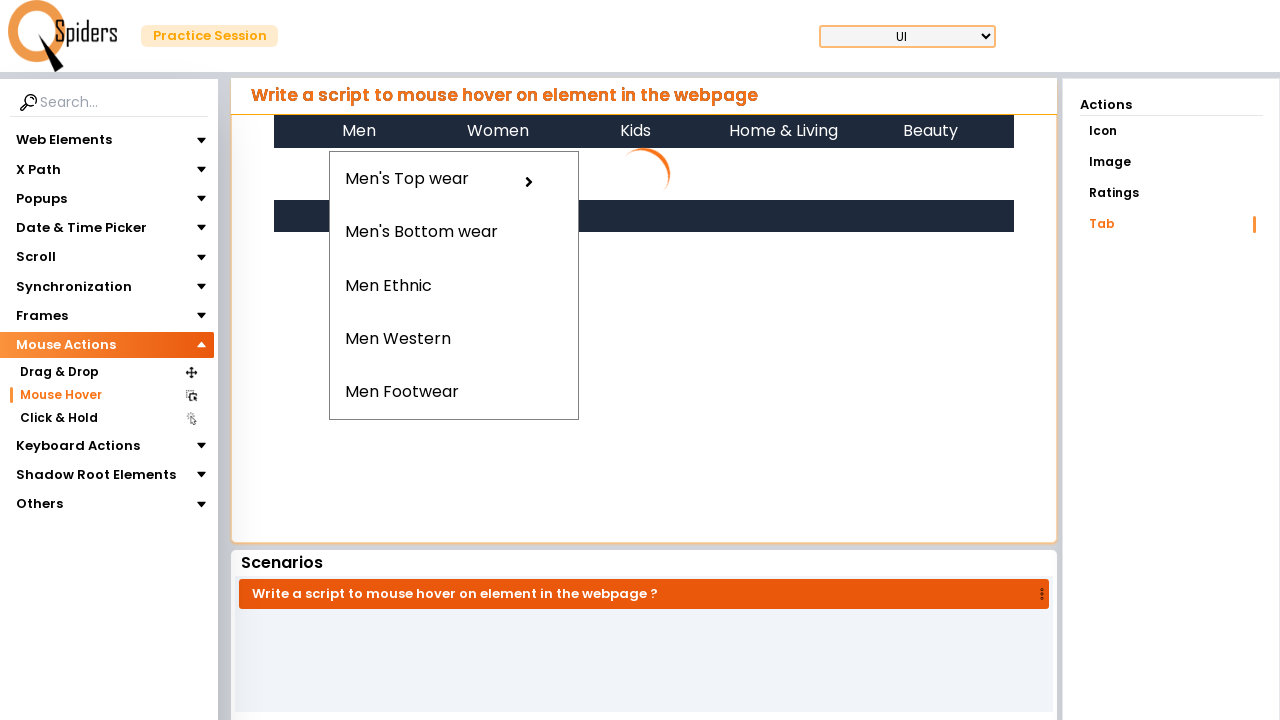

Clicked on Men Ethnic sub-menu item at (389, 286) on xpath=//li[text()=' Men Ethnic']
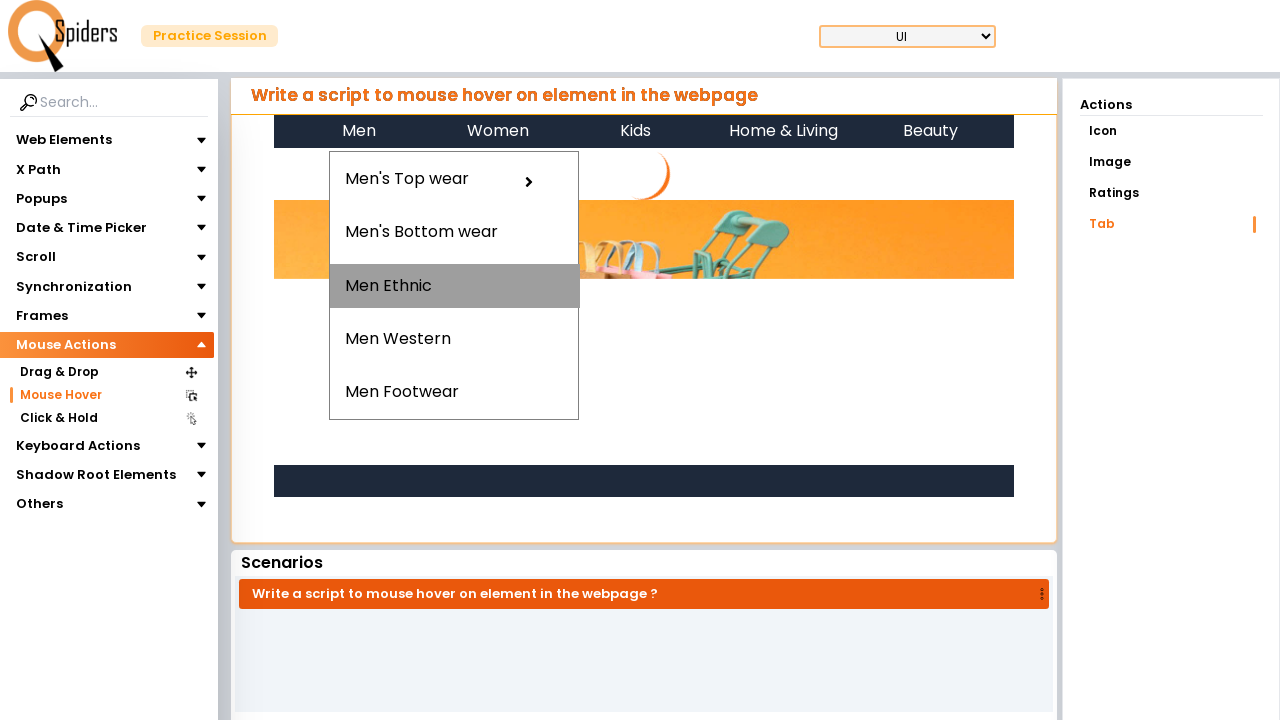

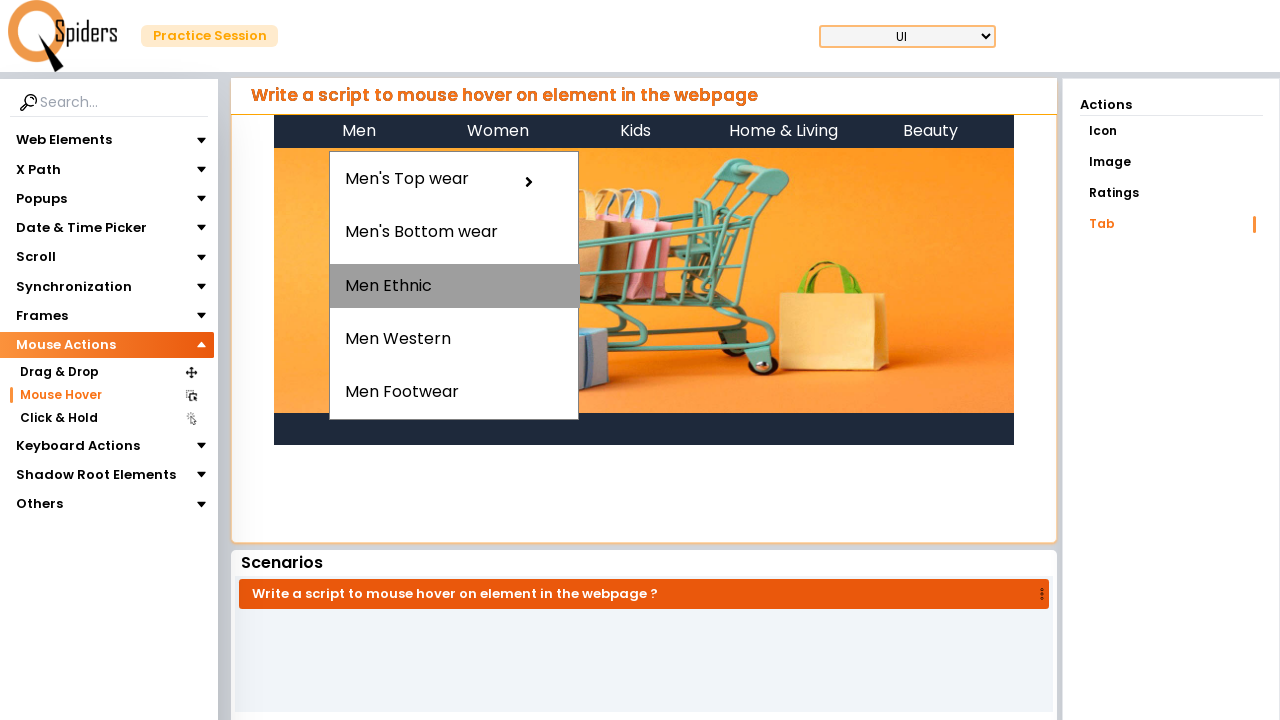